Tests right-click (context click) functionality by performing a context click on a button element and triggering the context menu to appear.

Starting URL: https://swisnl.github.io/jQuery-contextMenu/demo.html

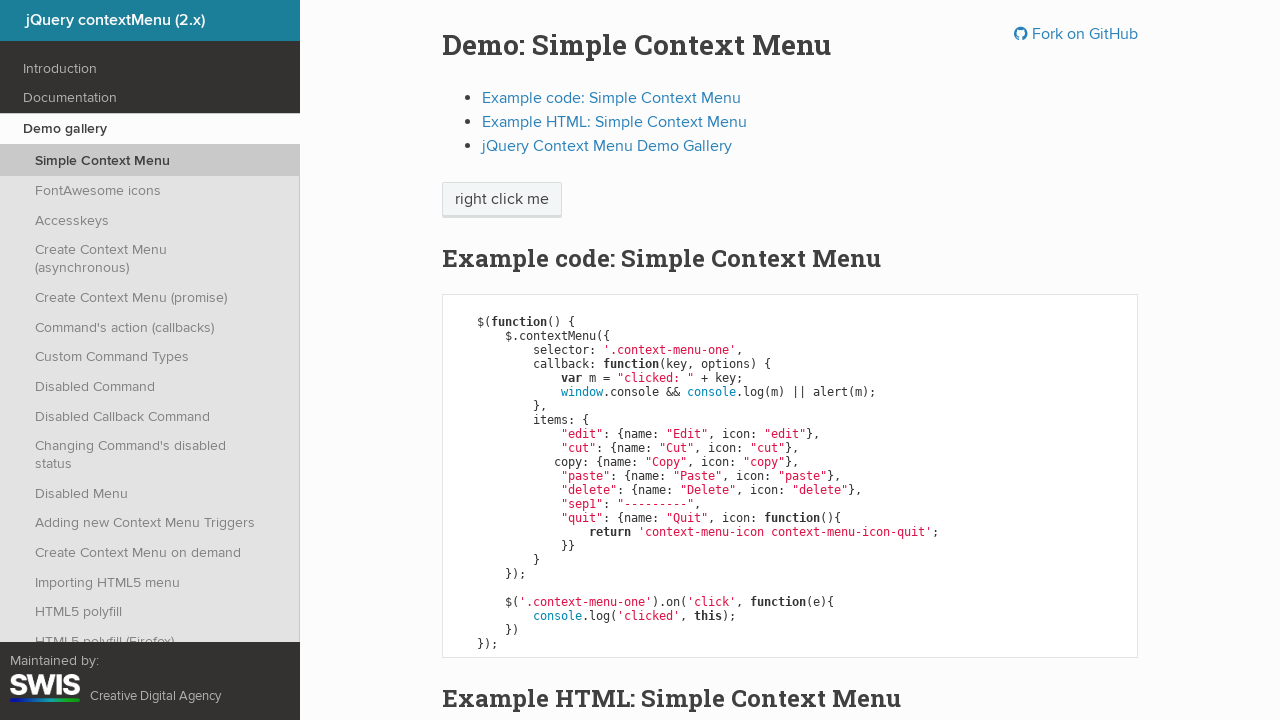

Located the right-click button element
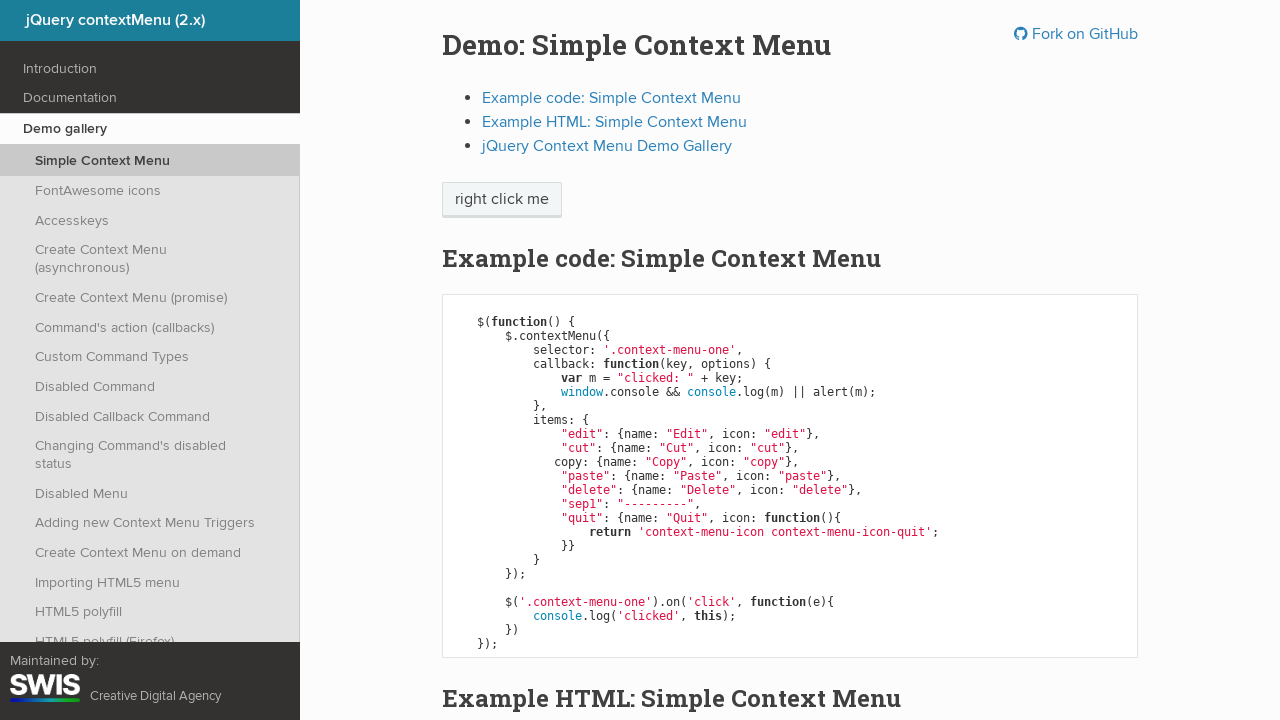

Performed right-click (context click) on the button at (502, 200) on xpath=//span[text()='right click me']
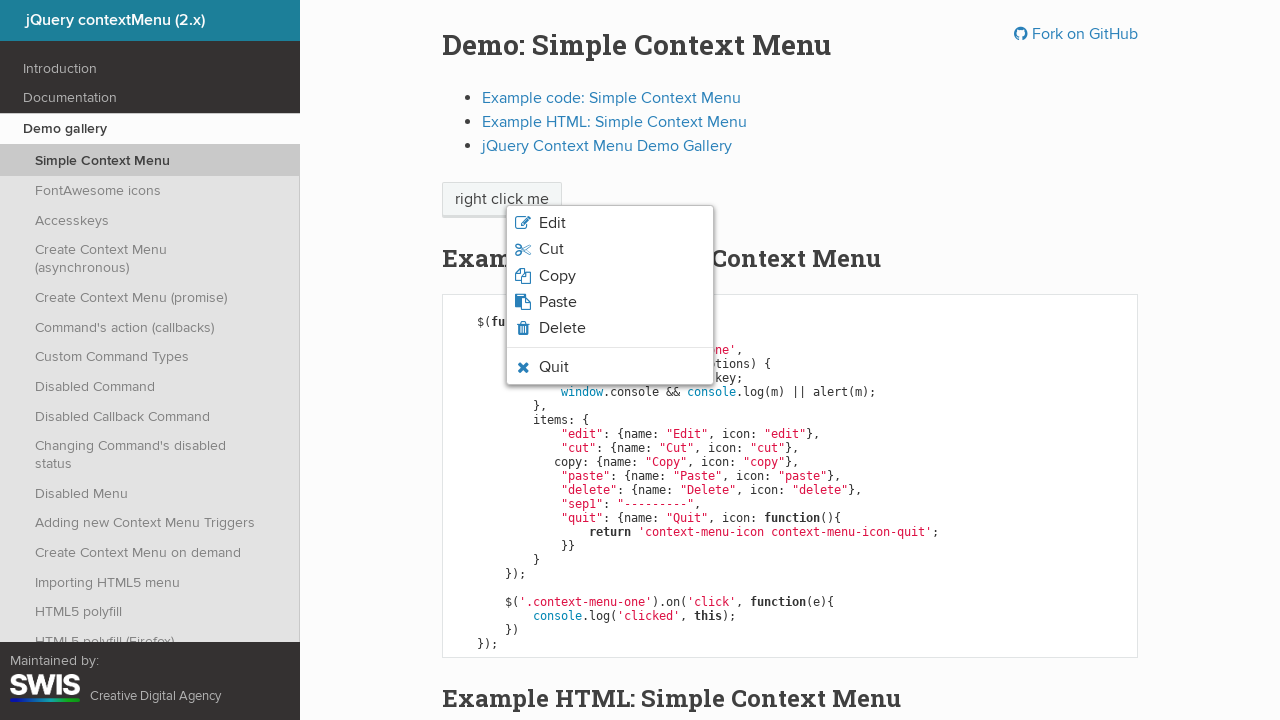

Context menu appeared and became visible
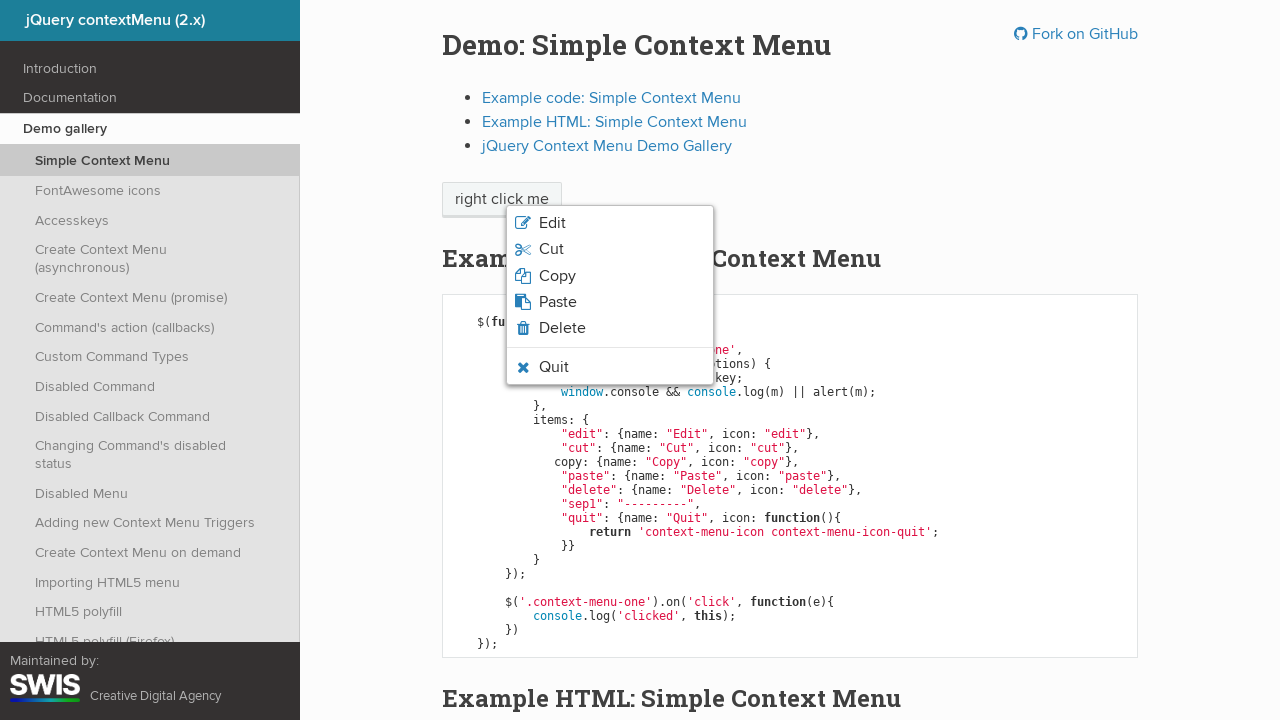

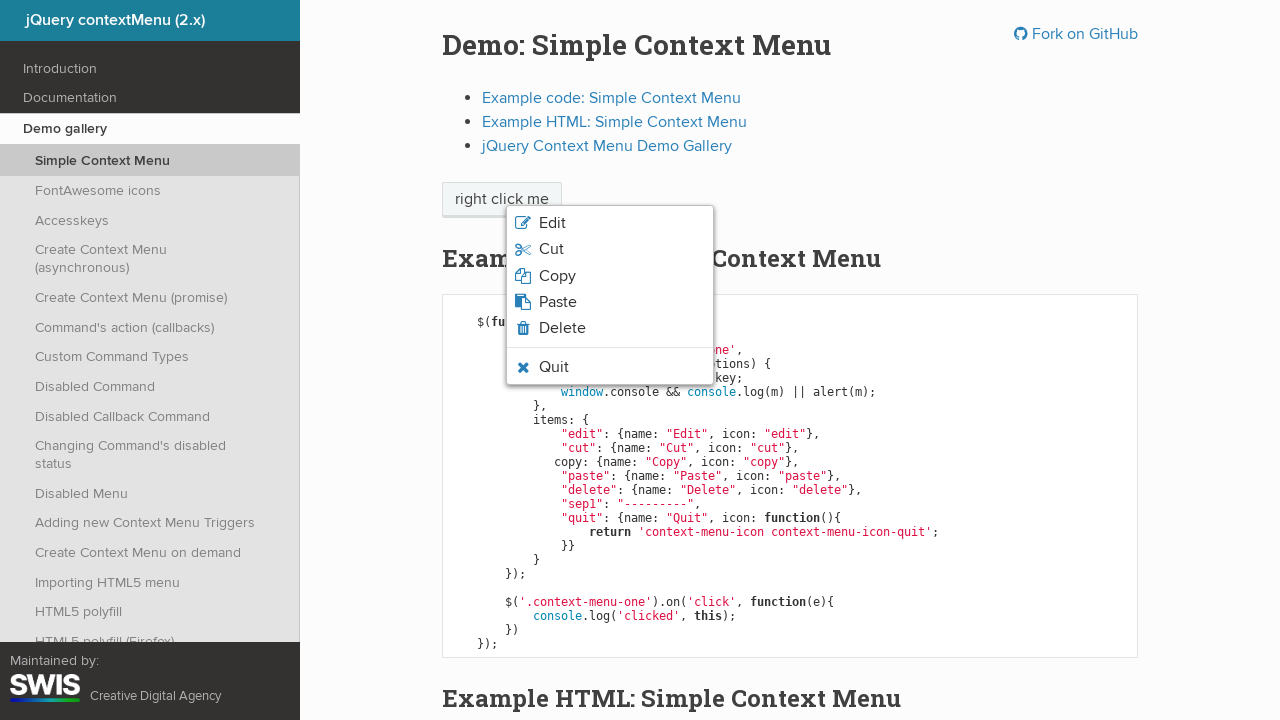